Navigates to a page, clicks on a mathematically calculated link text, then fills and submits a registration form with personal information

Starting URL: http://suninjuly.github.io/find_link_text

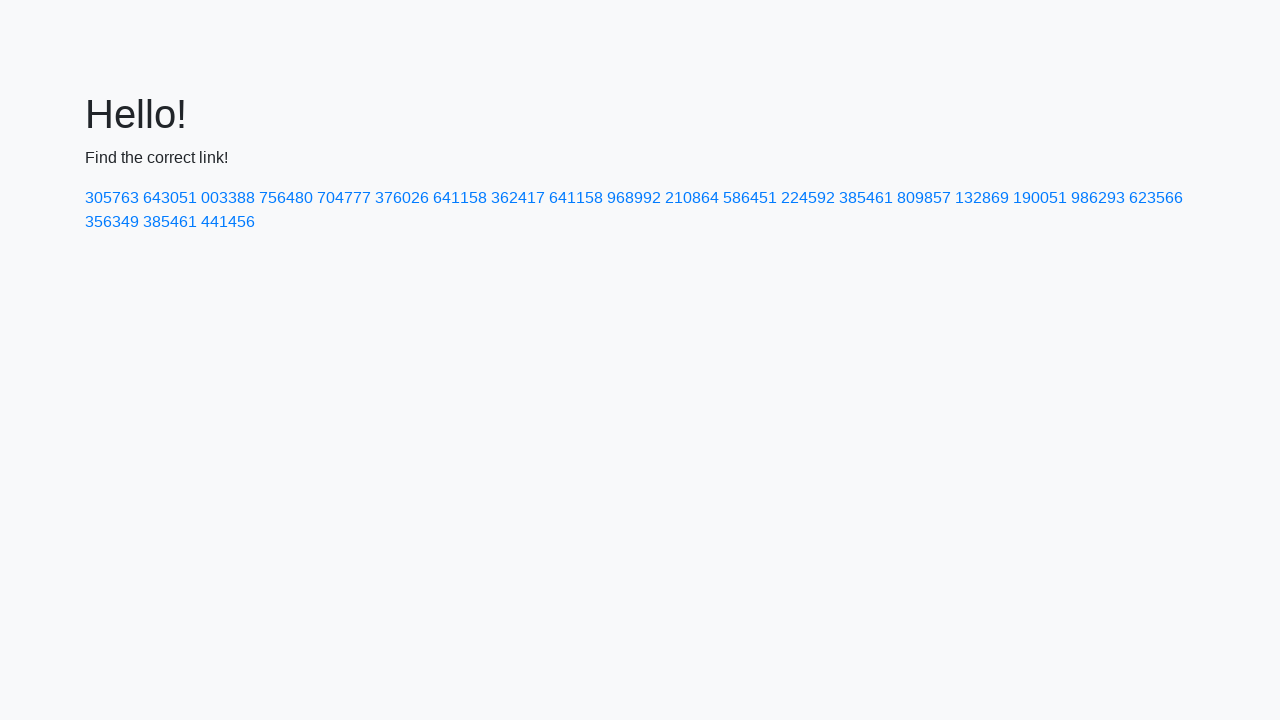

Clicked on mathematically calculated link with text '224592' at (808, 198) on text=224592
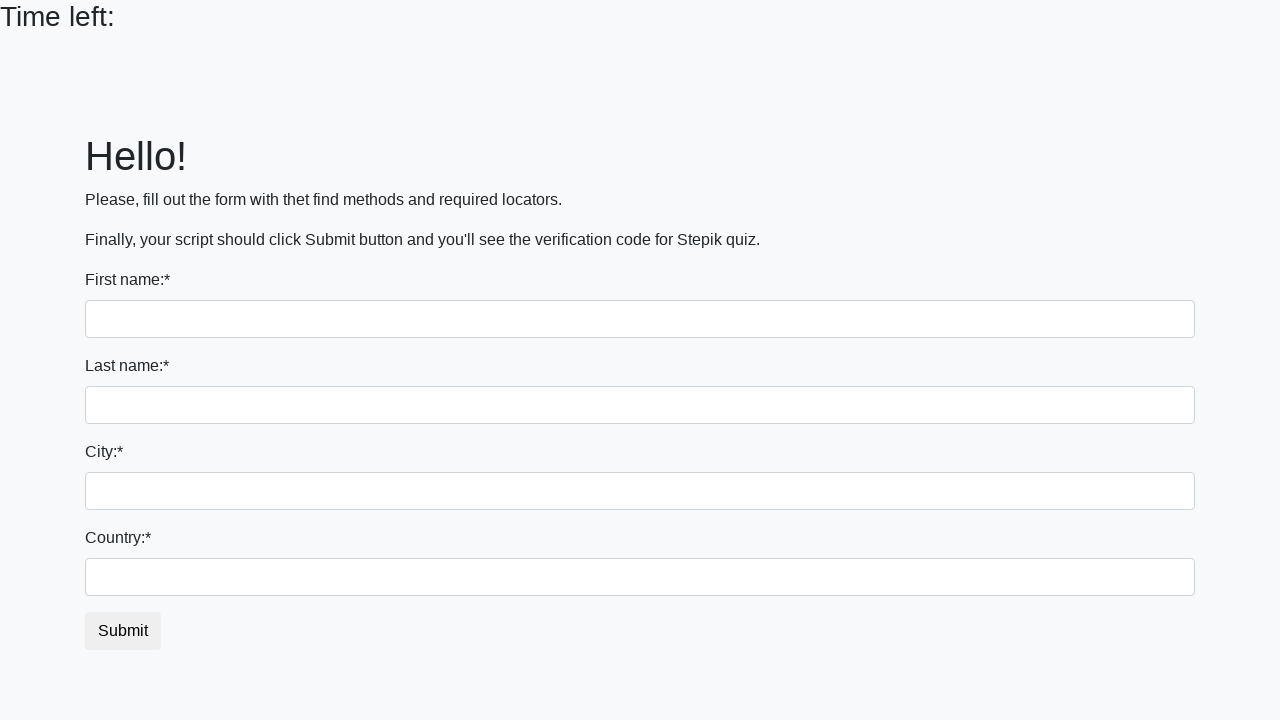

Filled first name field with 'Ivan' on input[name='first_name']
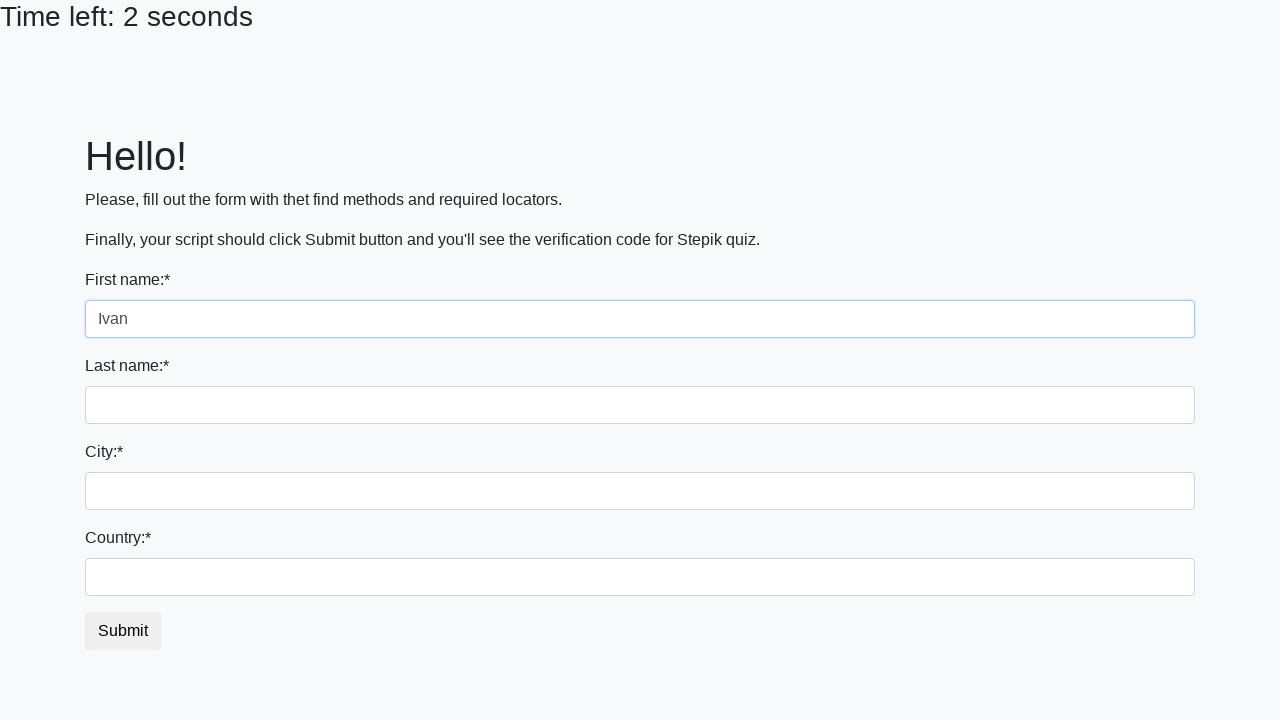

Filled last name field with 'Petrov' on input[name='last_name']
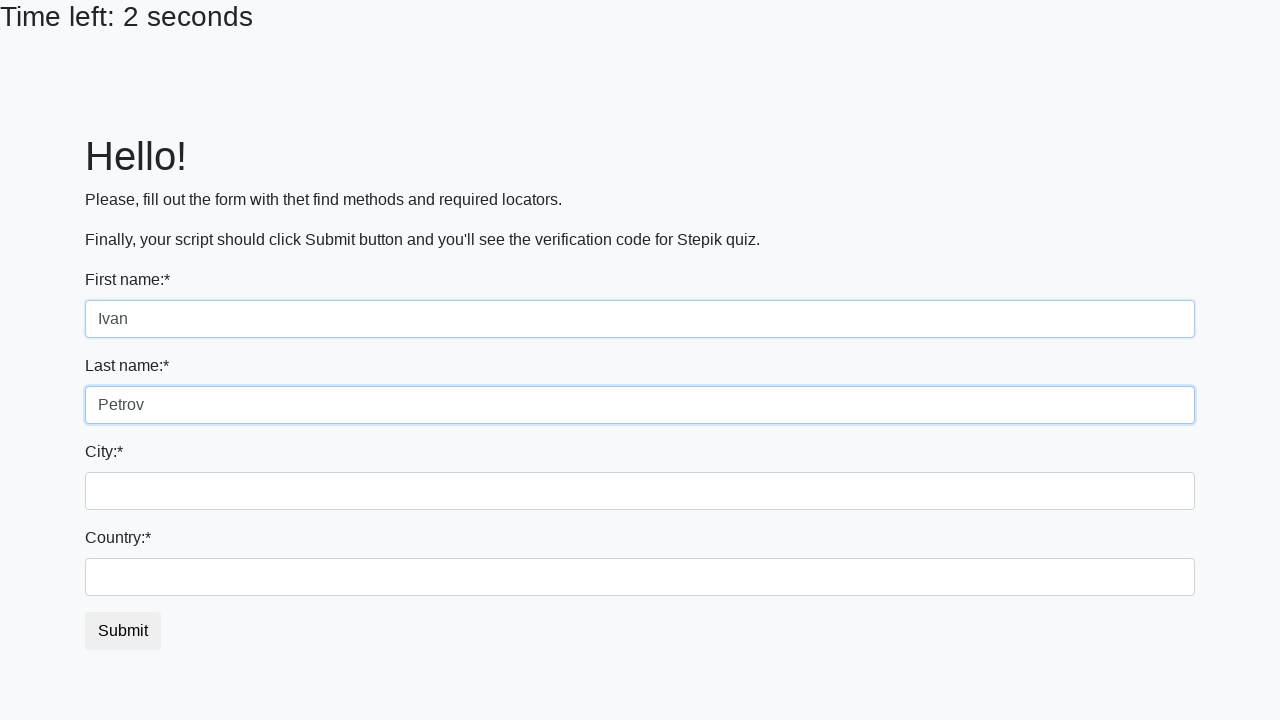

Filled city field with 'Smolensk' on input.form-control.city
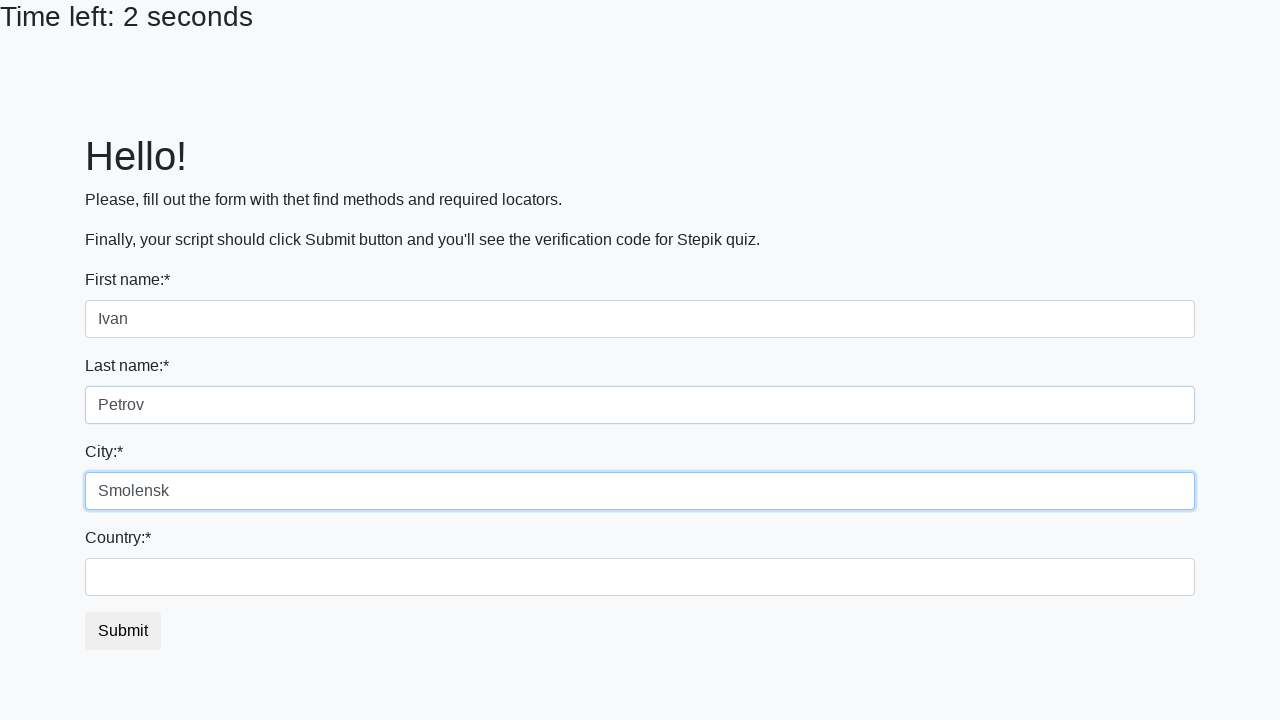

Filled country field with 'Russia' on #country
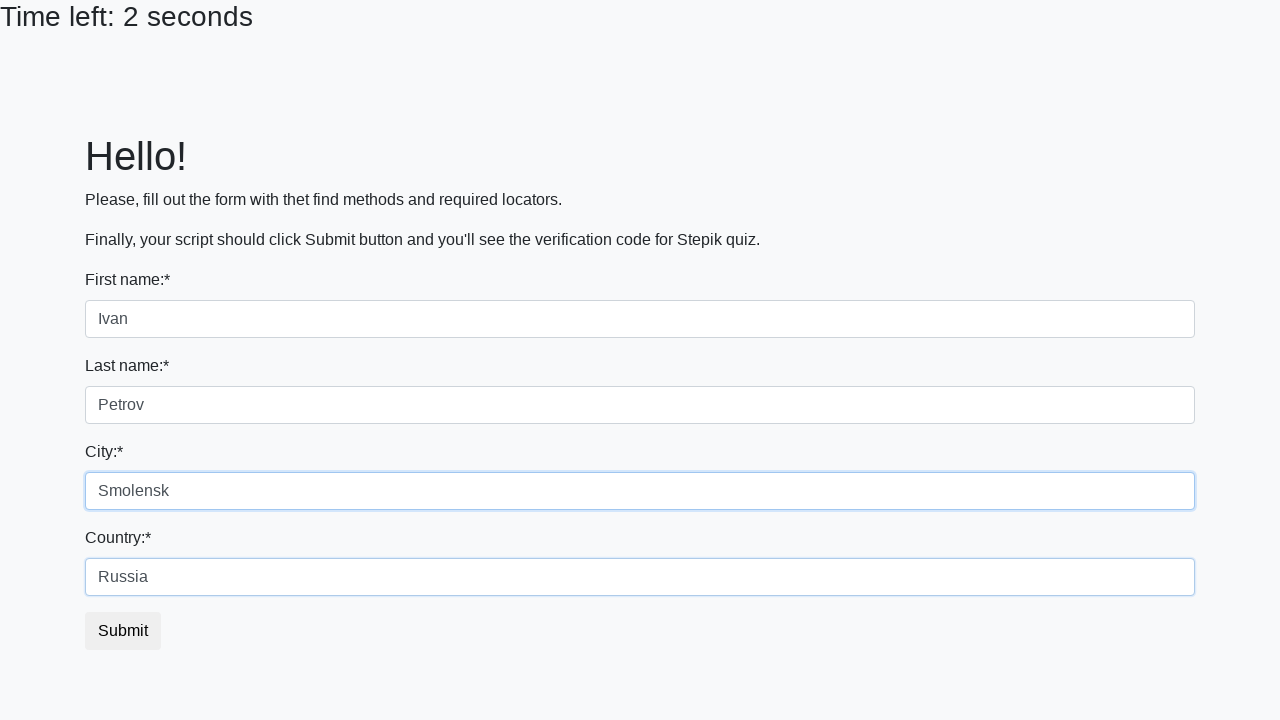

Clicked submit button to register at (123, 631) on button.btn
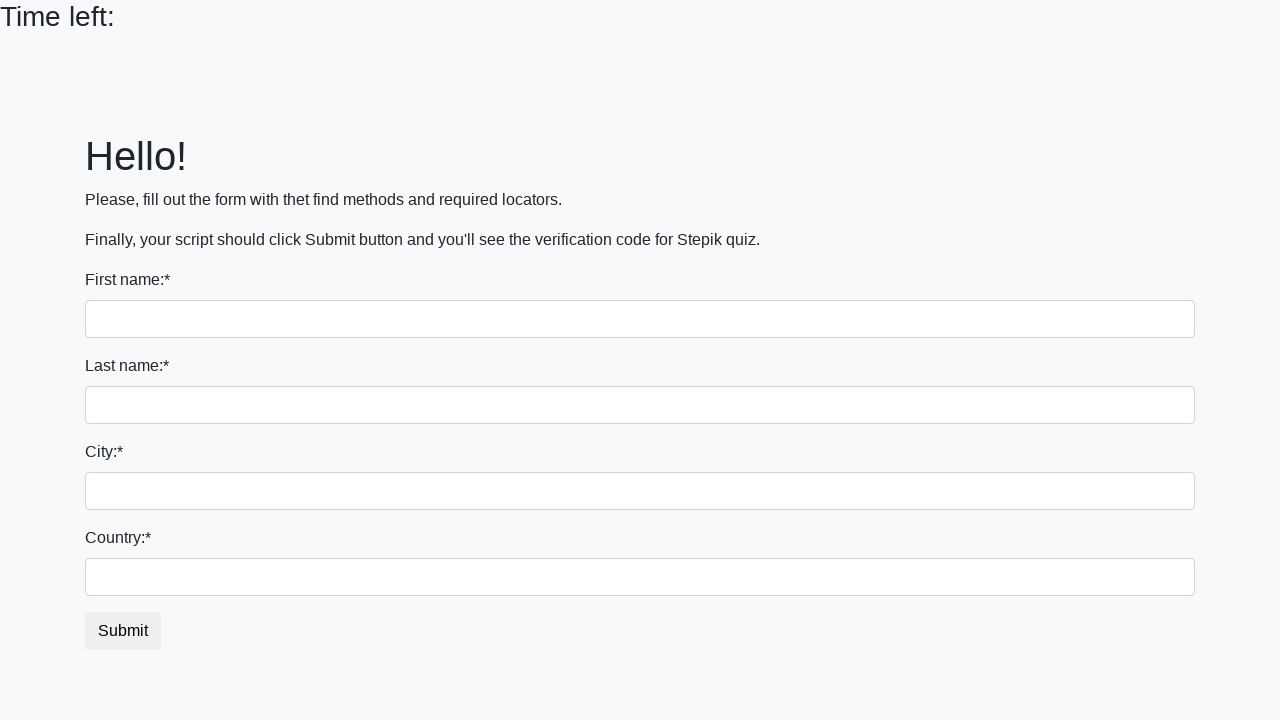

Waited 2000ms for form submission to complete
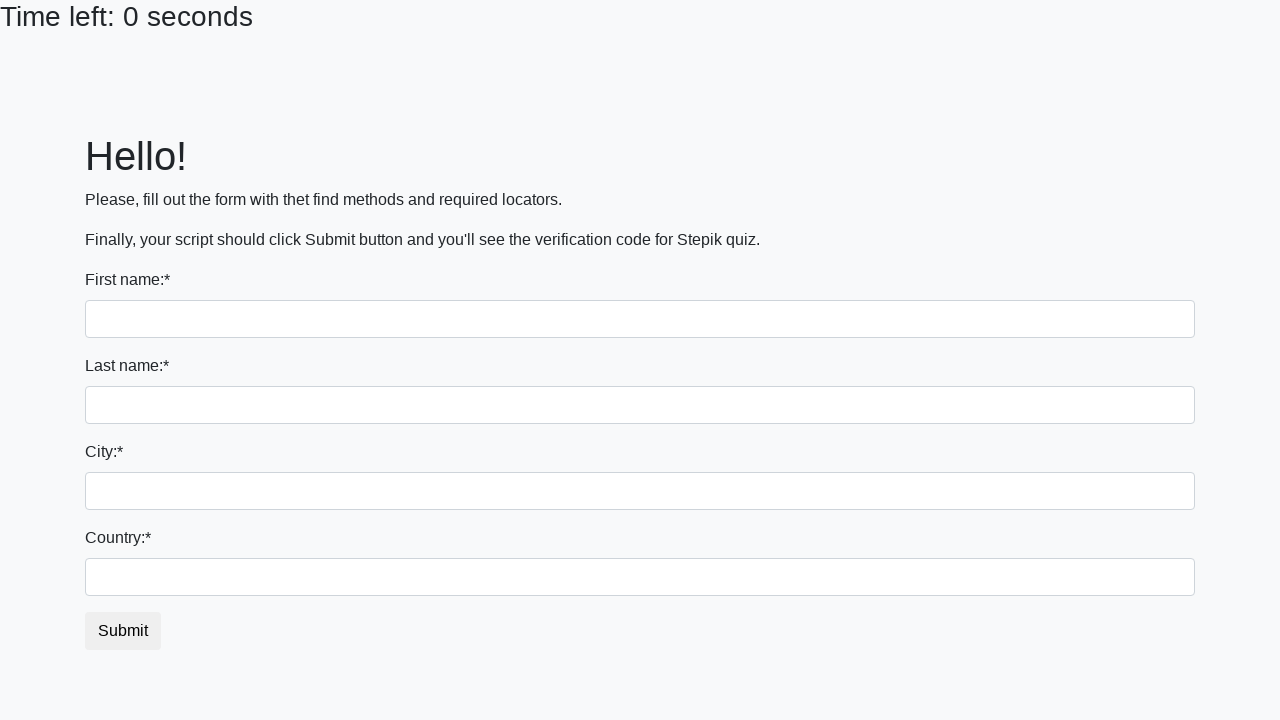

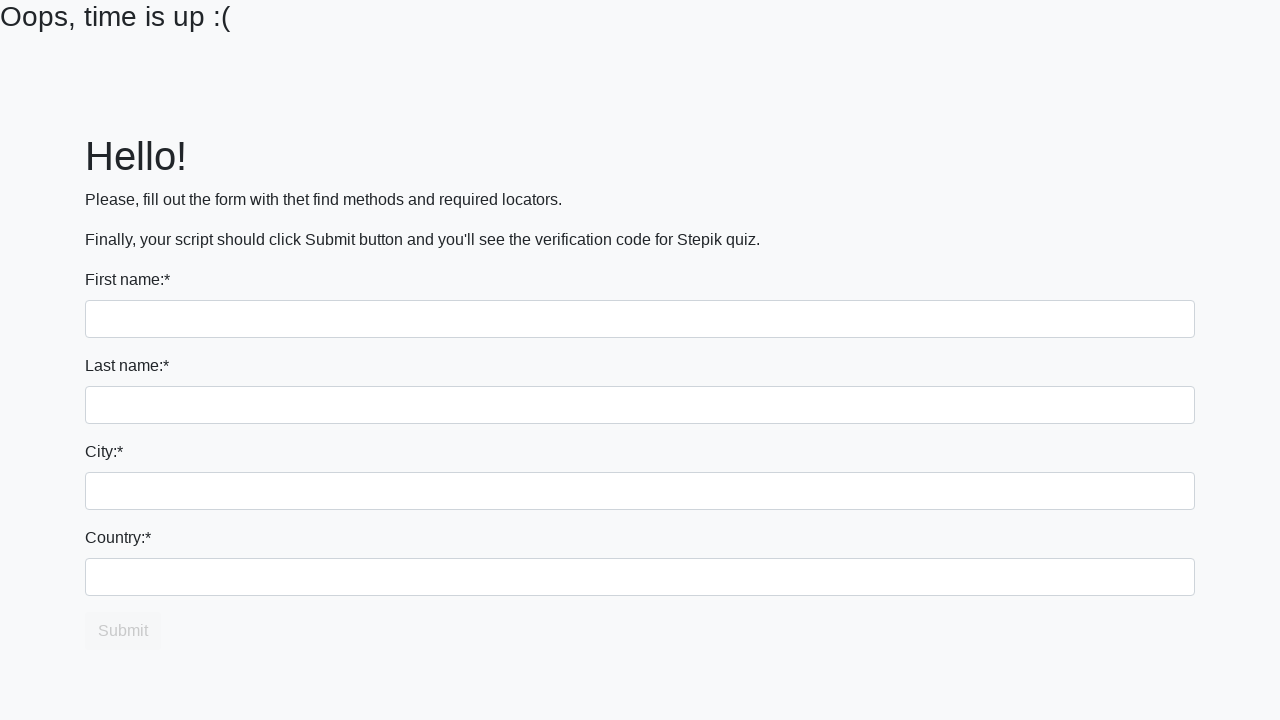